Navigates to an automation practice page and retrieves the page title

Starting URL: https://rahulshettyacademy.com/AutomationPractice/

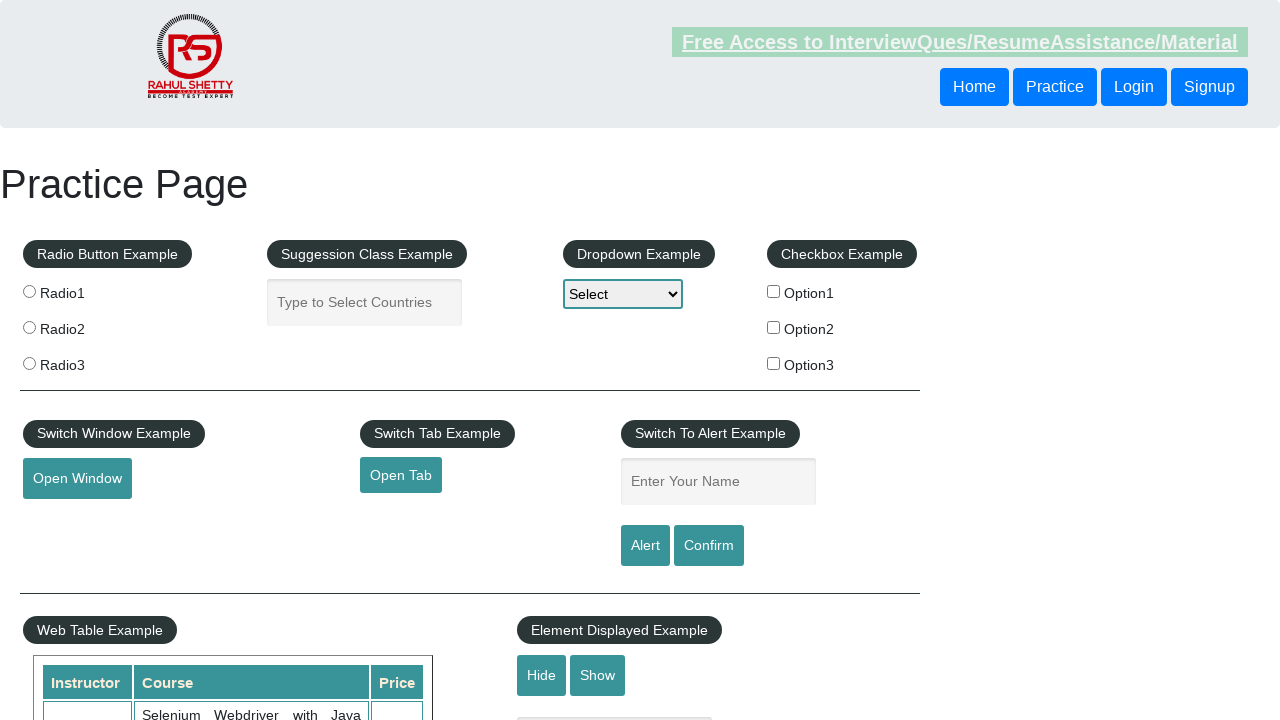

Retrieved page title from automation practice page
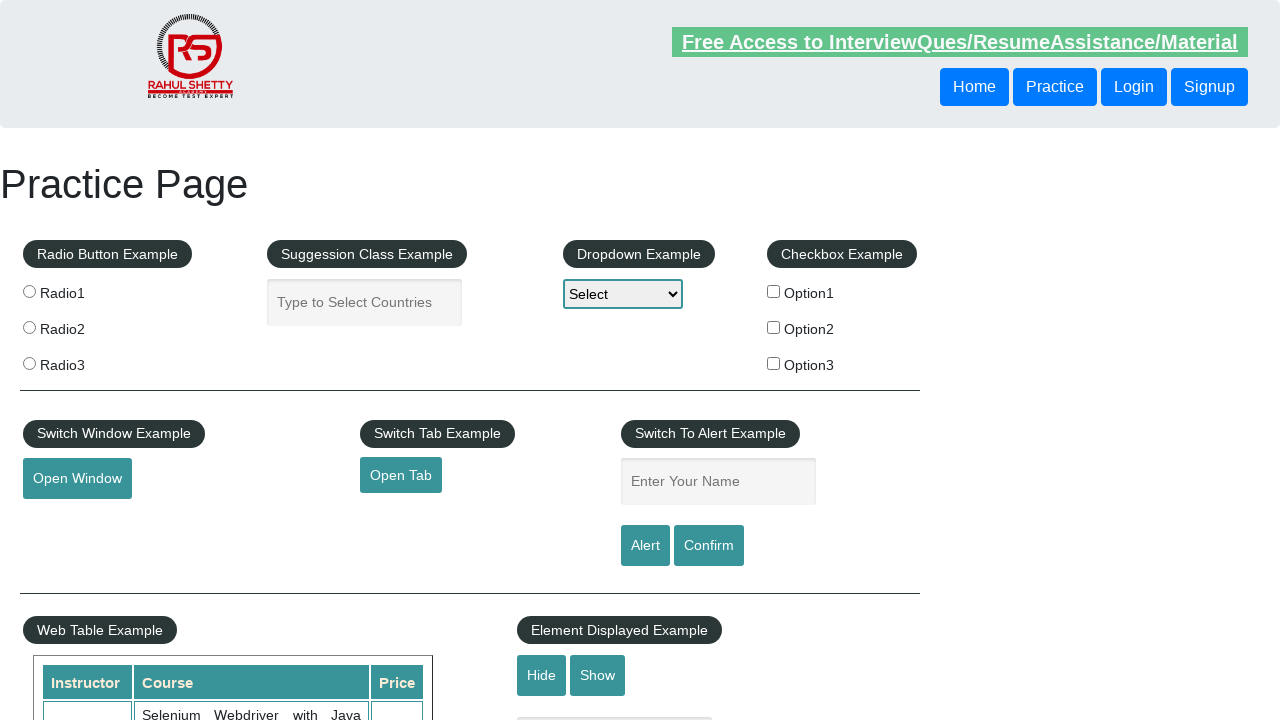

Printed page title to console
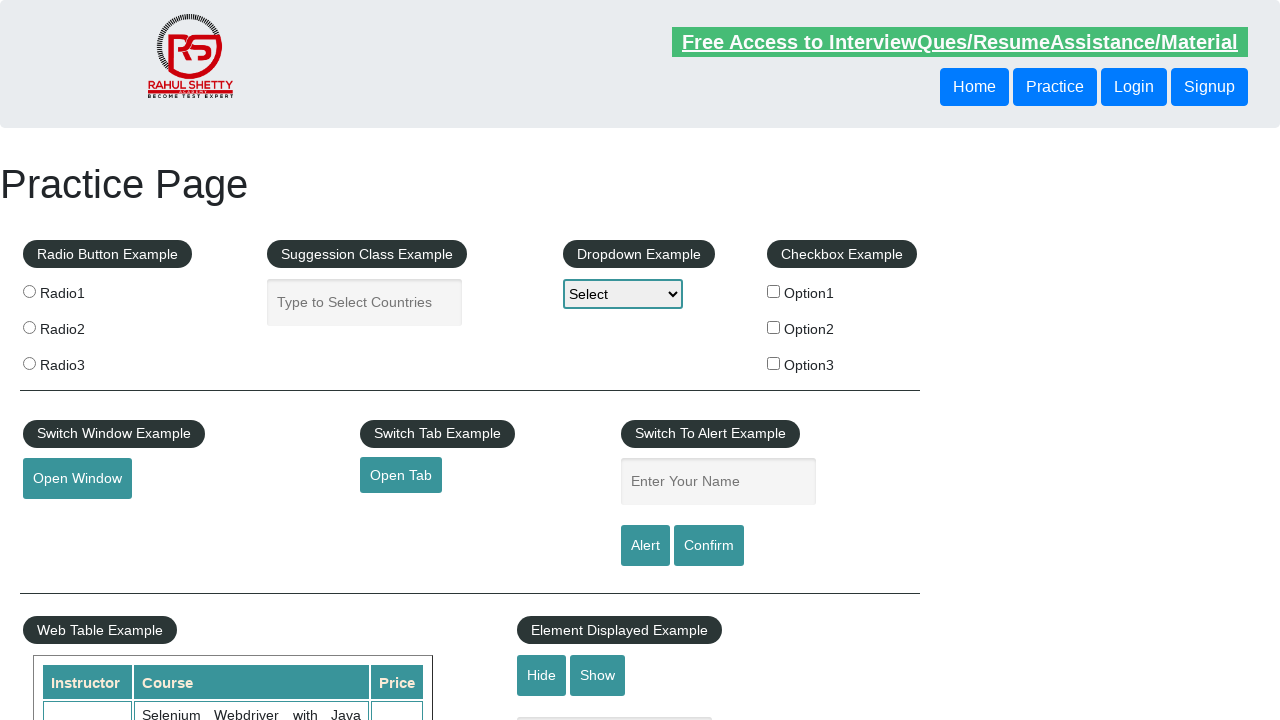

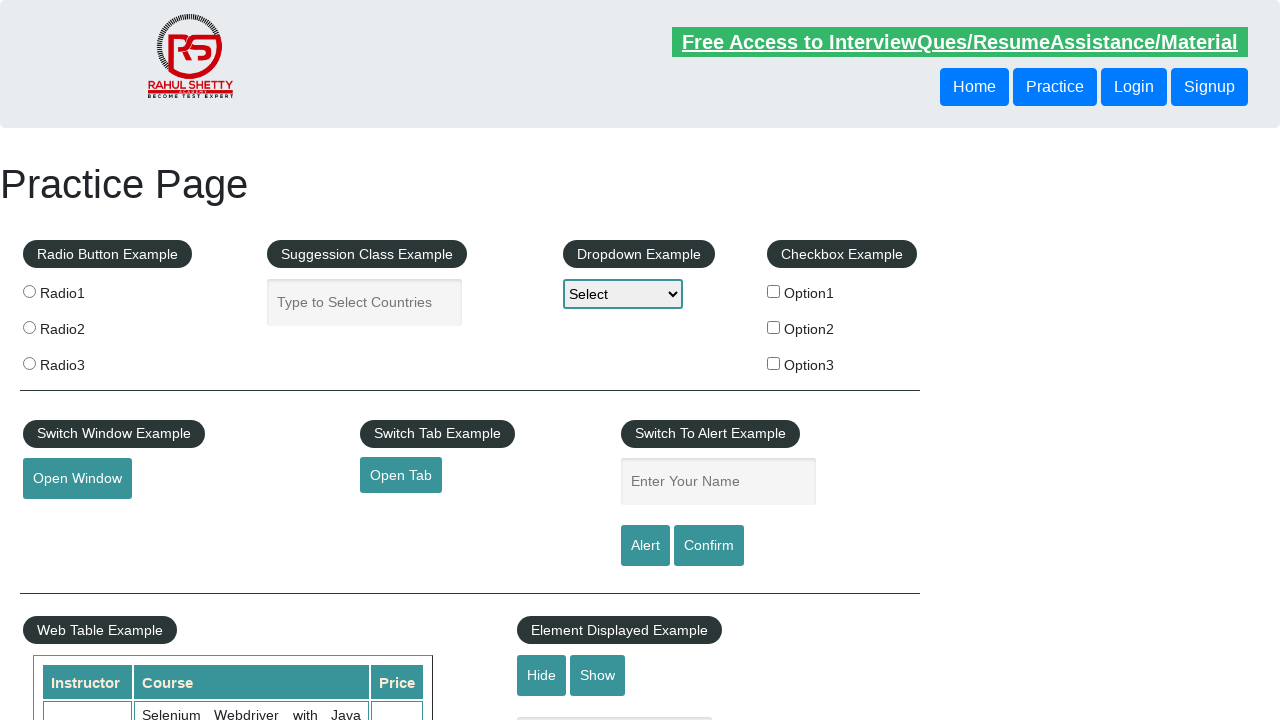